Tests clicking a button and validating that text appears after the click action

Starting URL: https://thefreerangetester.github.io/sandbox-automation-testing/

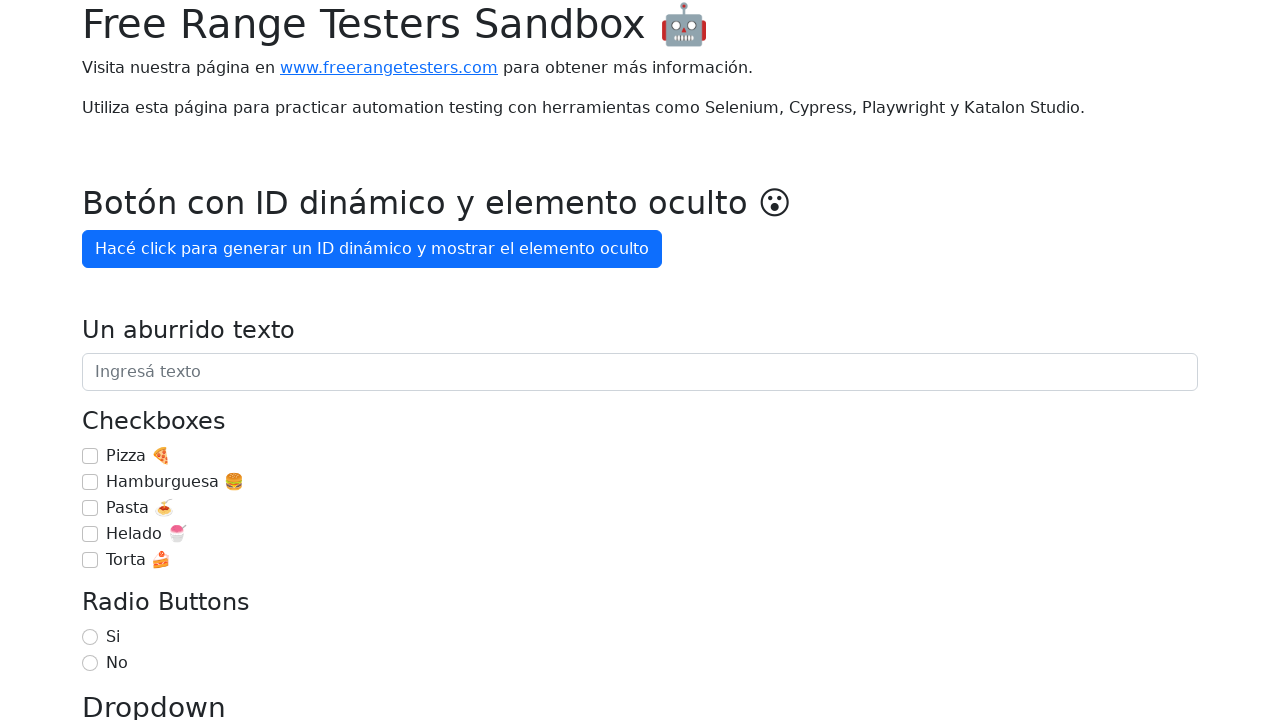

Navigated to sandbox automation testing page
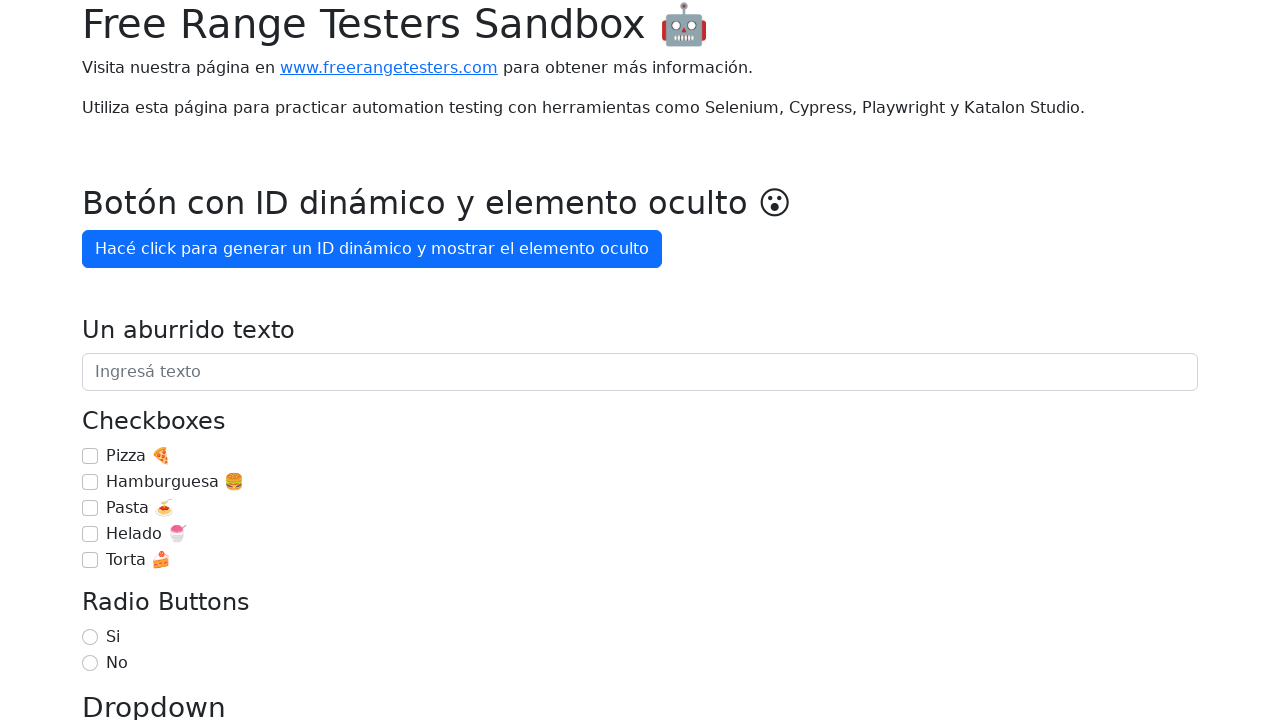

Clicked button 'Hacé click para generar un ID' at (372, 249) on internal:role=button[name="Hacé click para generar un ID"i]
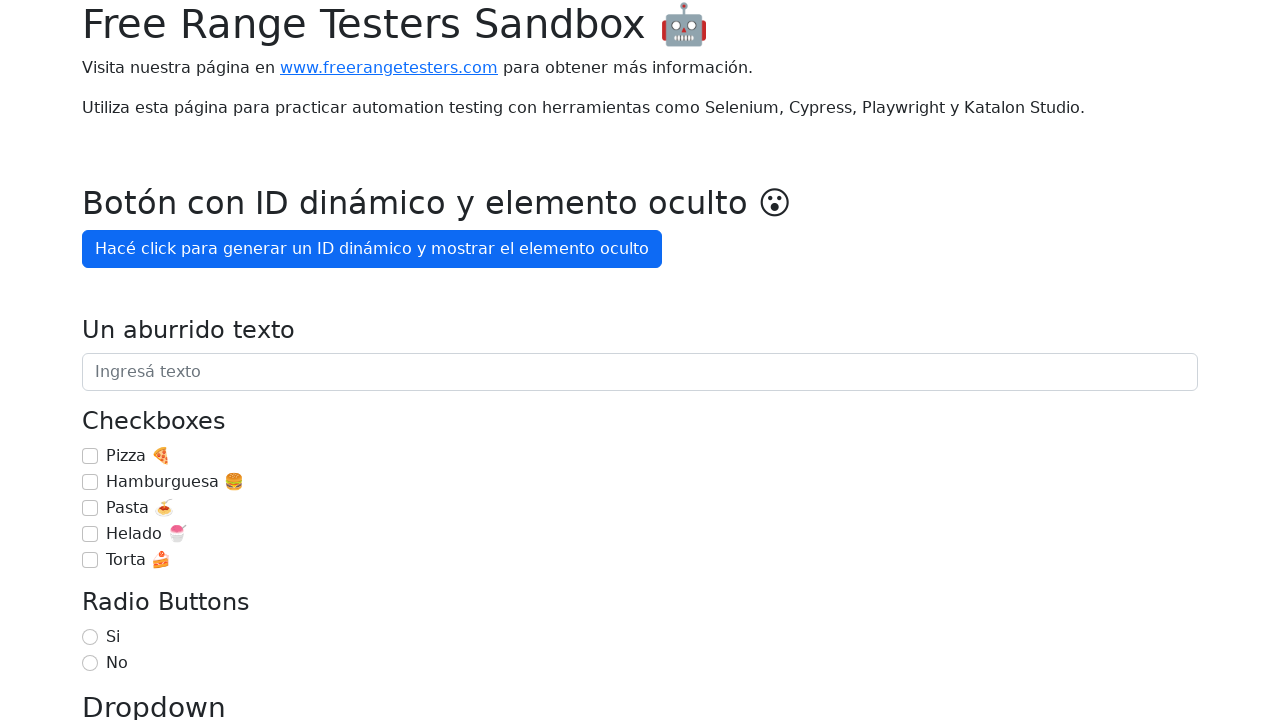

Text 'OMG, aparezco después de 3' appeared after button click
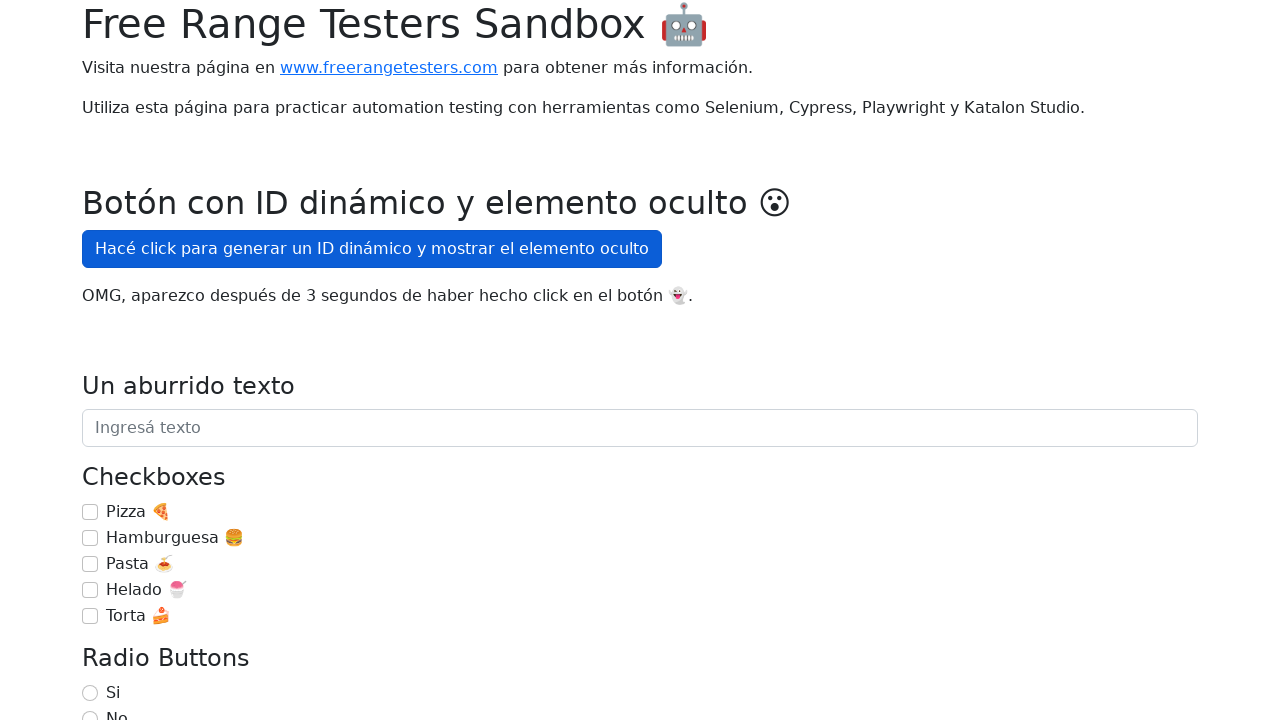

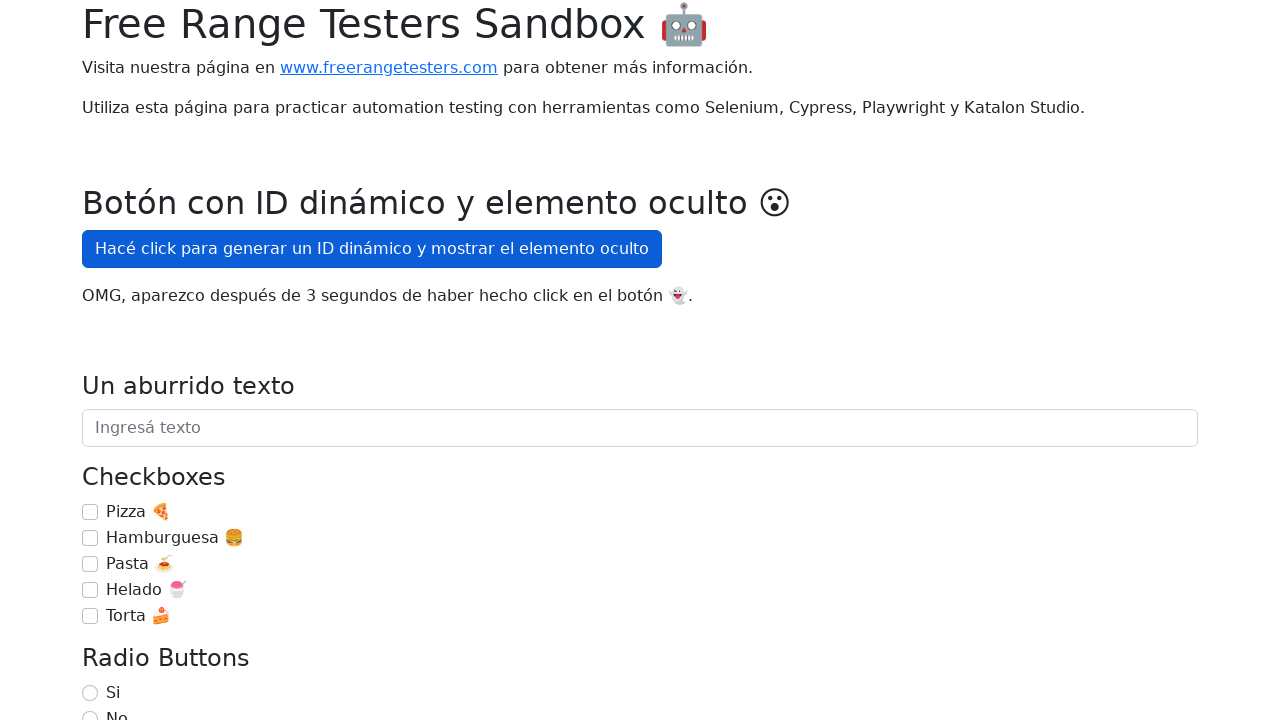